Demonstrates various Playwright selector methods by locating different UI elements (buttons, headings, radio buttons, checkboxes, form fields) on a Bootstrap demo page and scrolling them into view.

Starting URL: https://bootswatch.com/default/

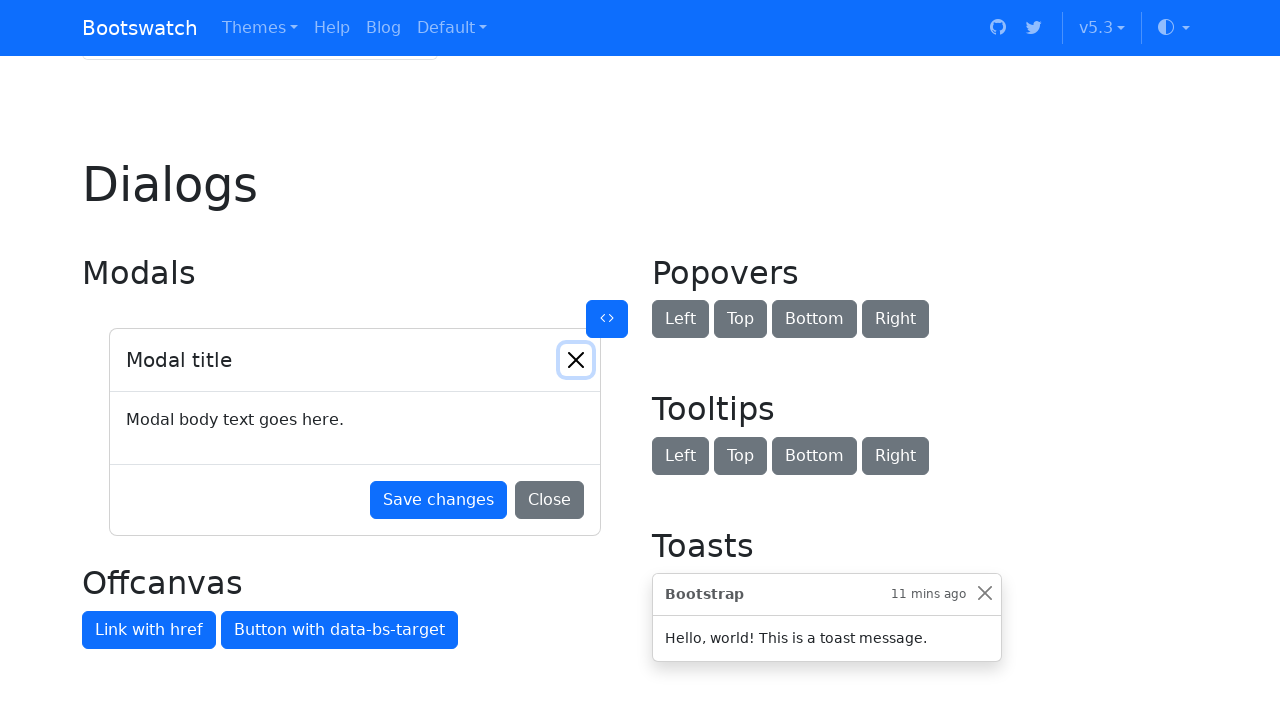

Located 'Default button' using role selector
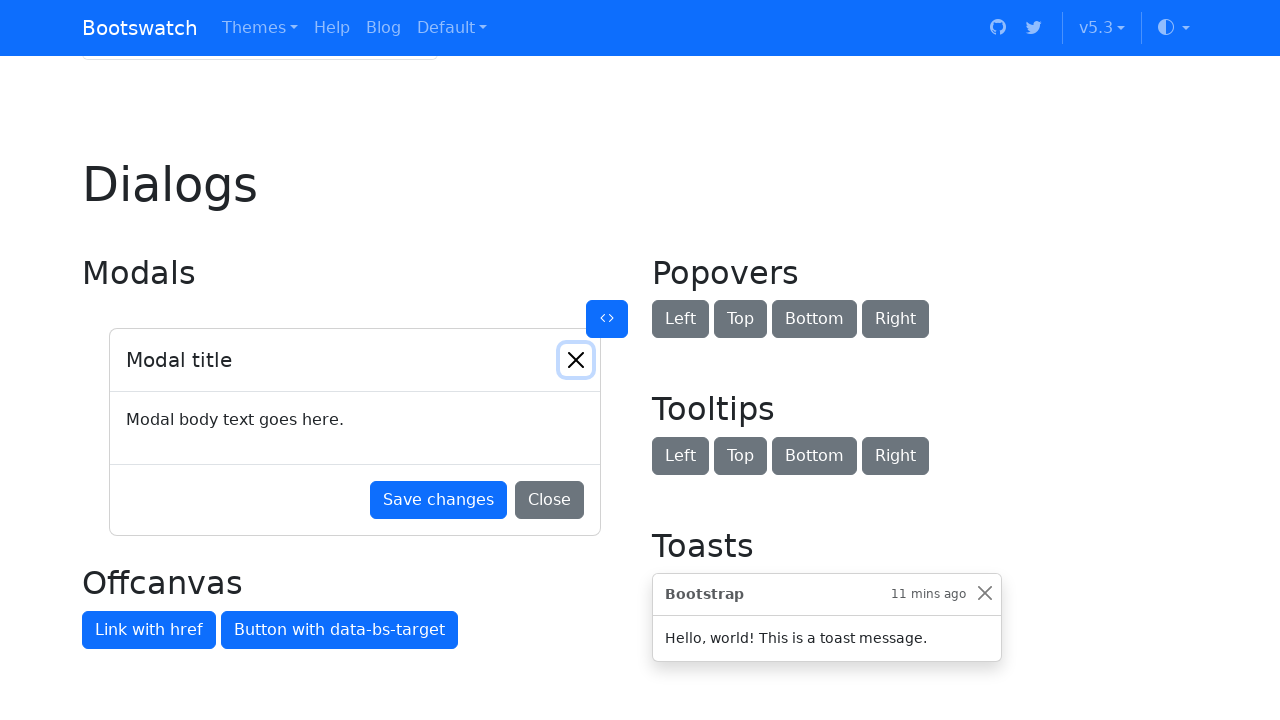

Scrolled 'Default button' into view
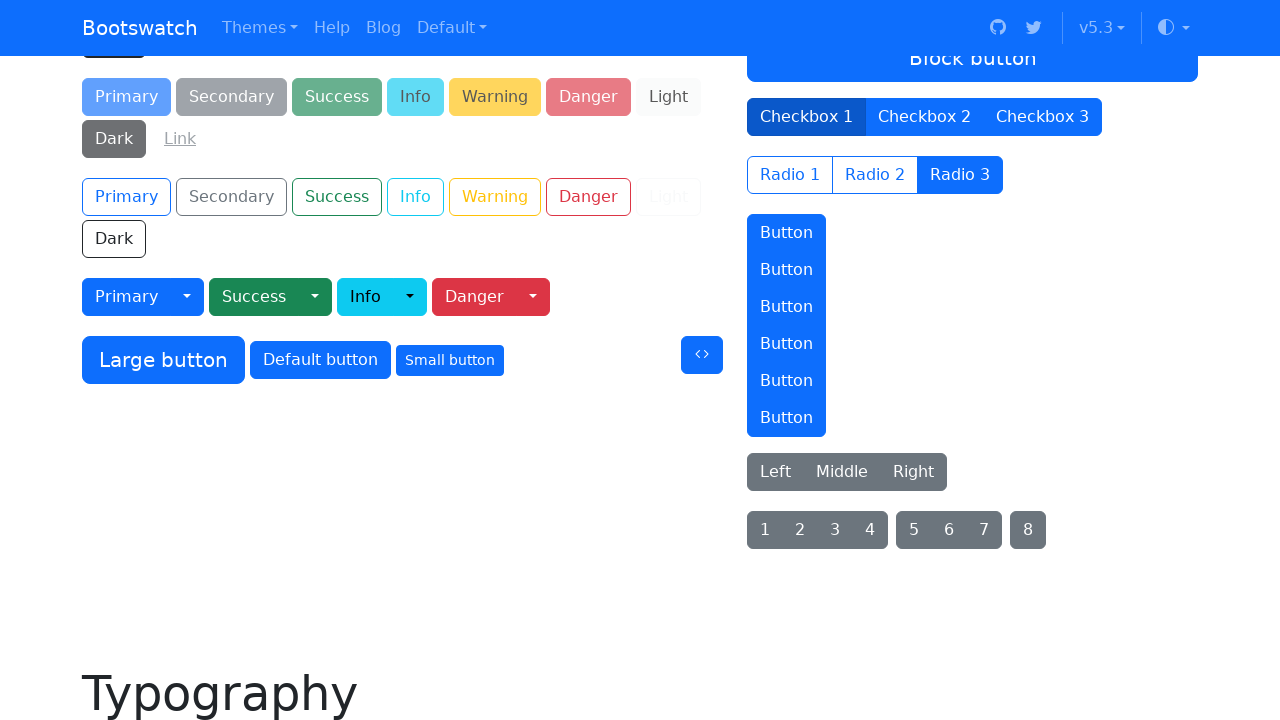

Located 'Heading 2' using role selector
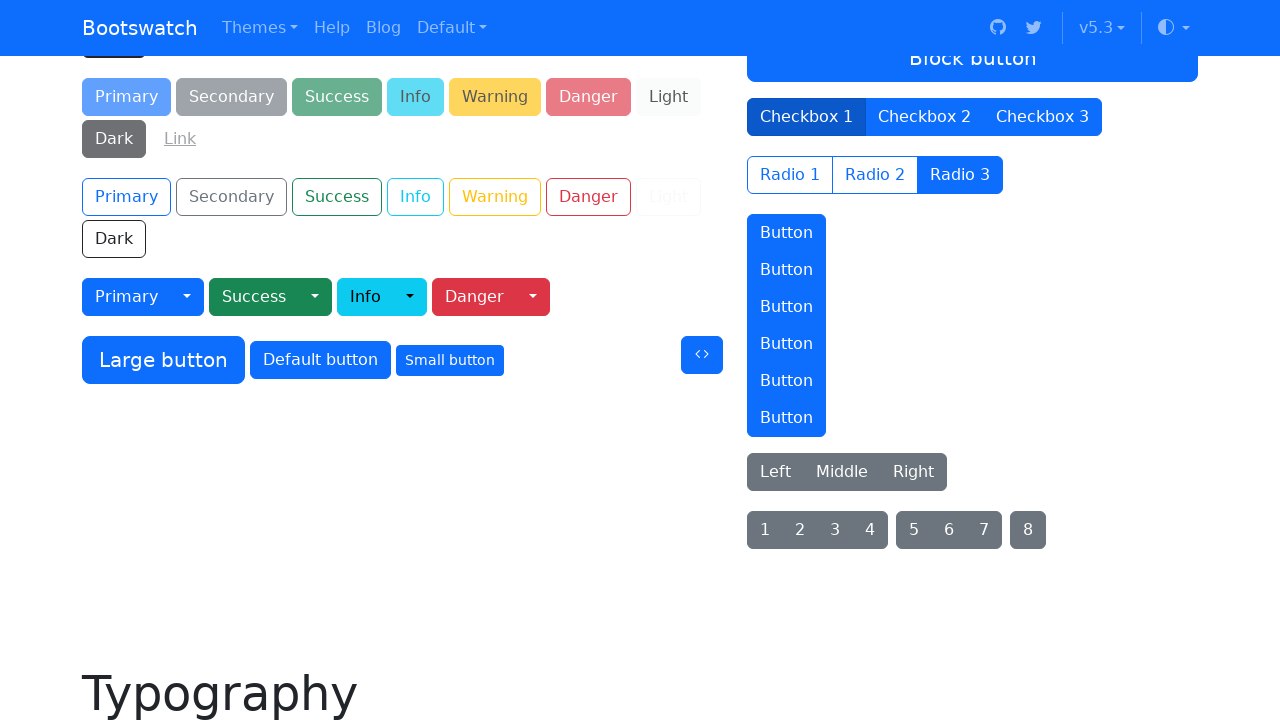

Scrolled 'Heading 2' into view
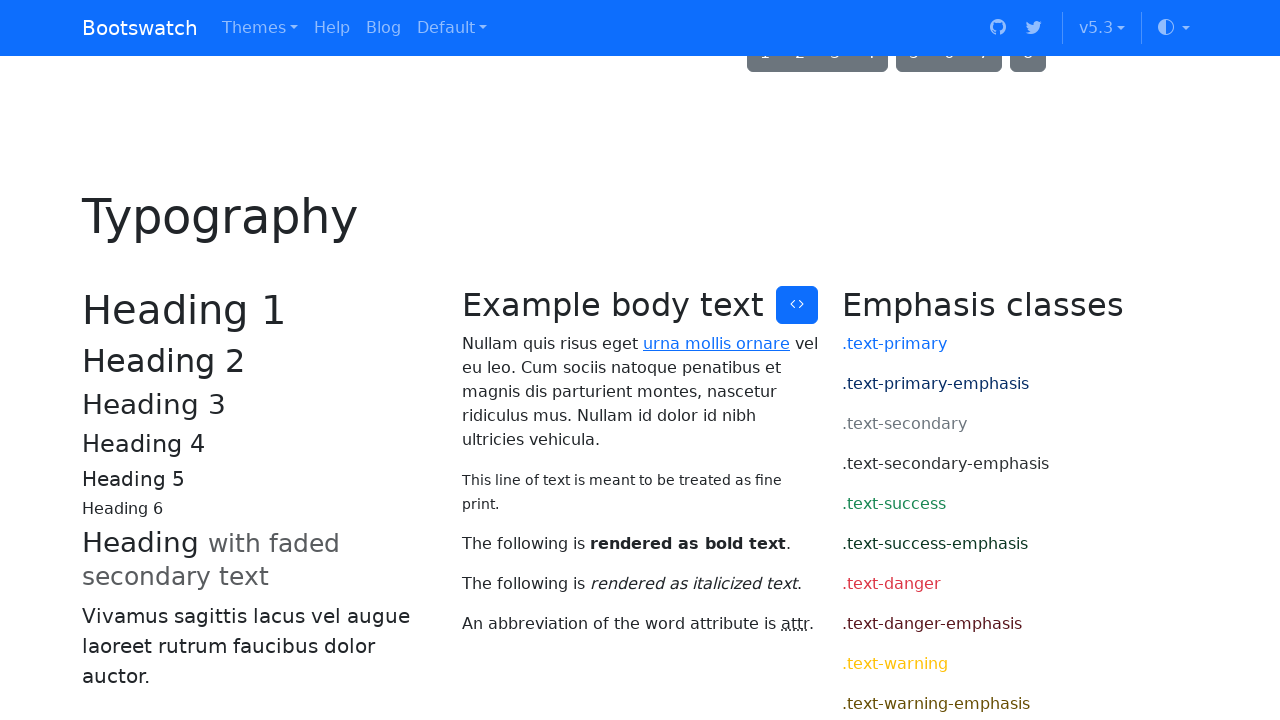

Located radio button 'Option one is this and that—be sure to include why it's great' using role selector
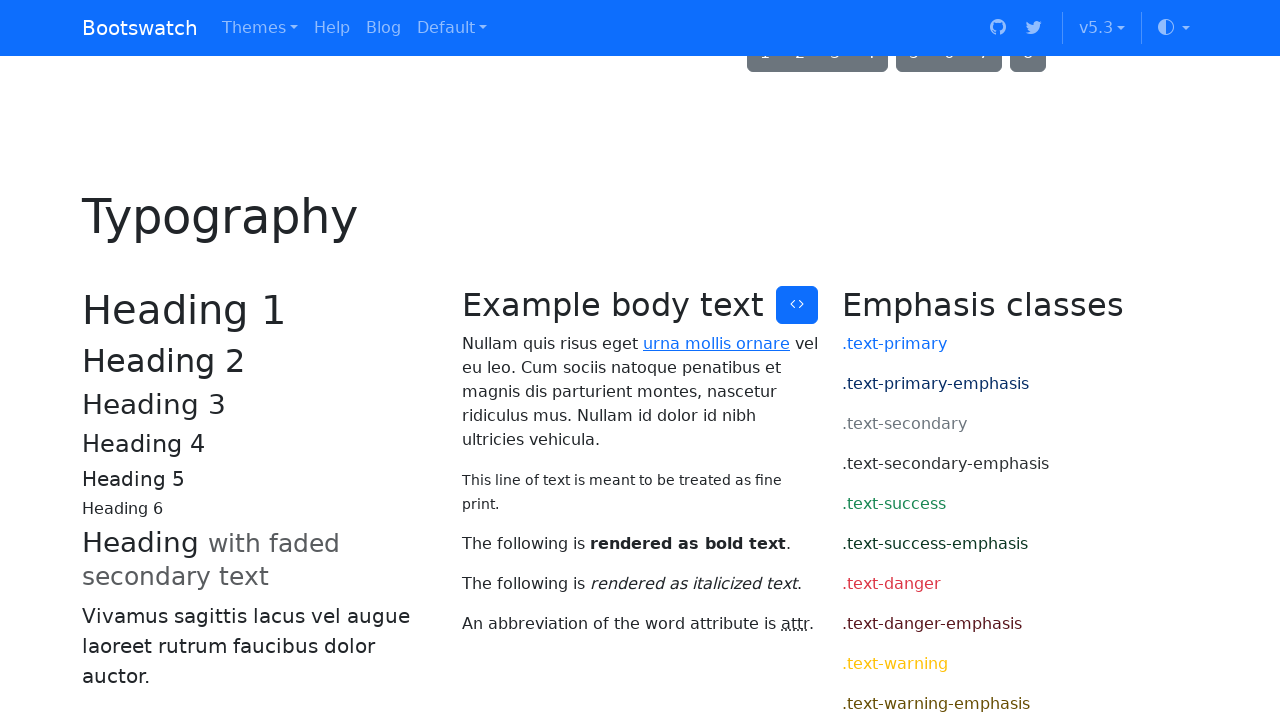

Scrolled radio button into view
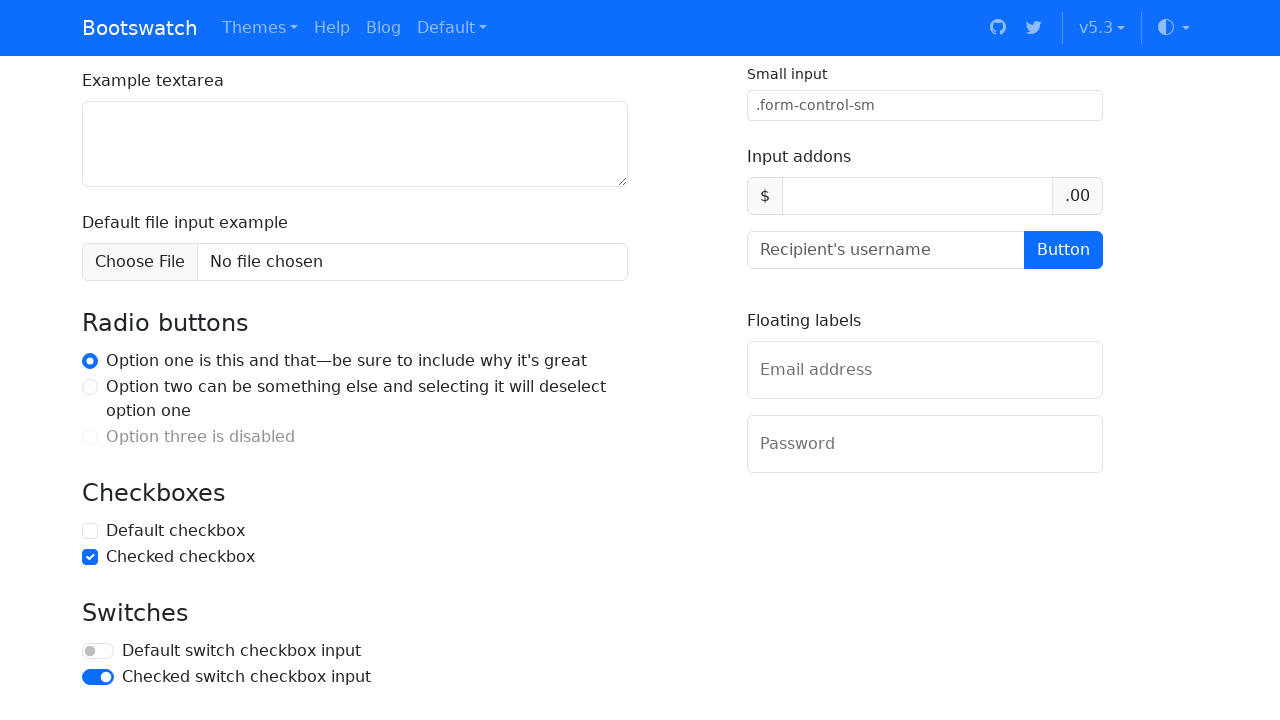

Located 'Default checkbox' using role selector
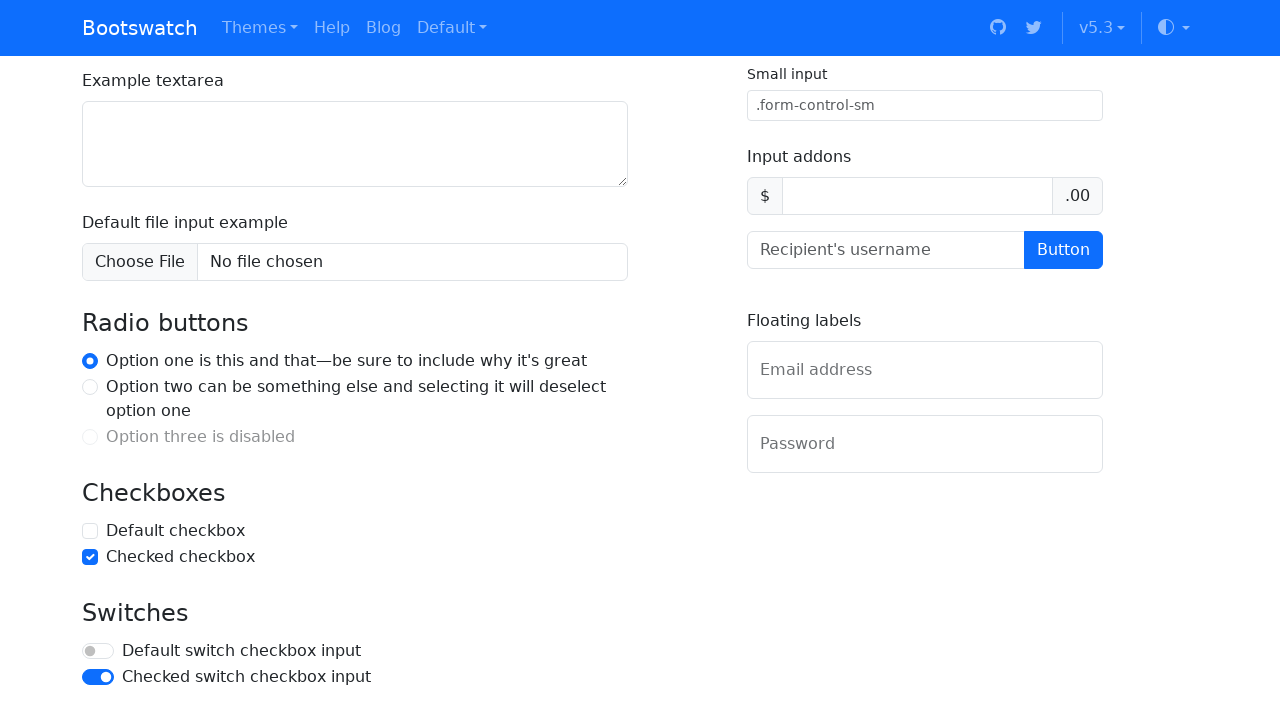

Scrolled 'Default checkbox' into view
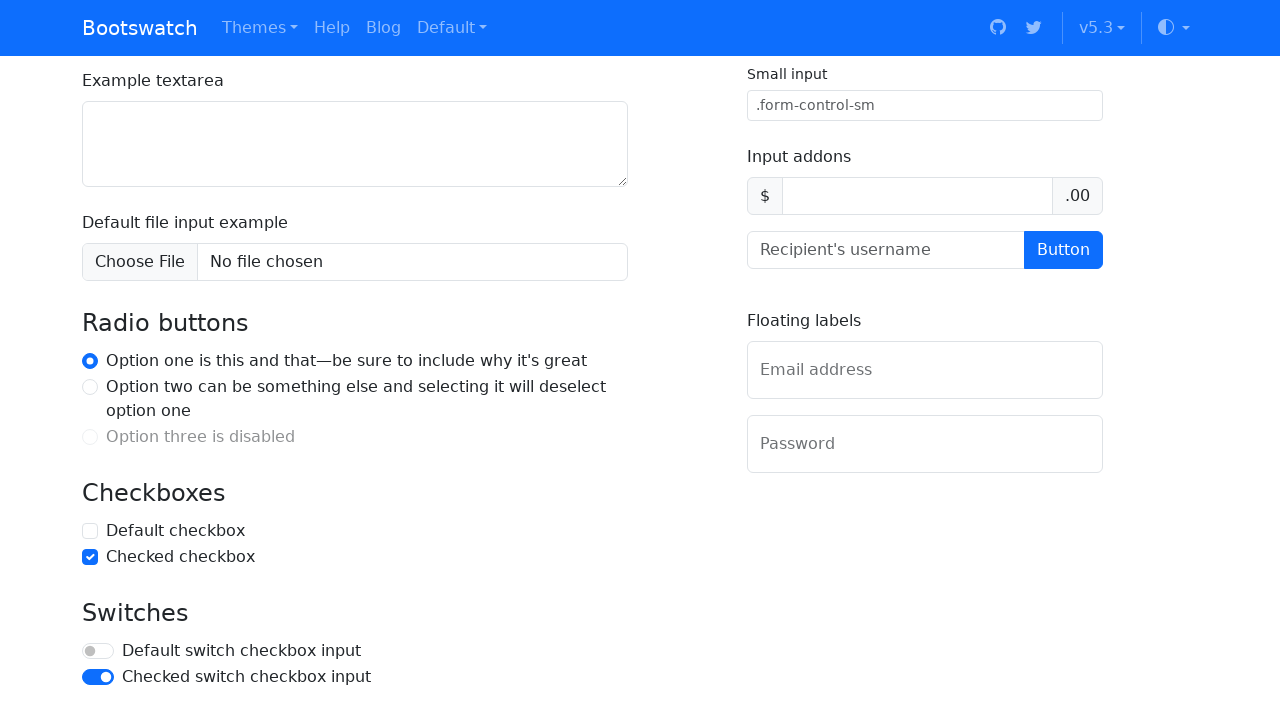

Located first 'Email address' field using label selector
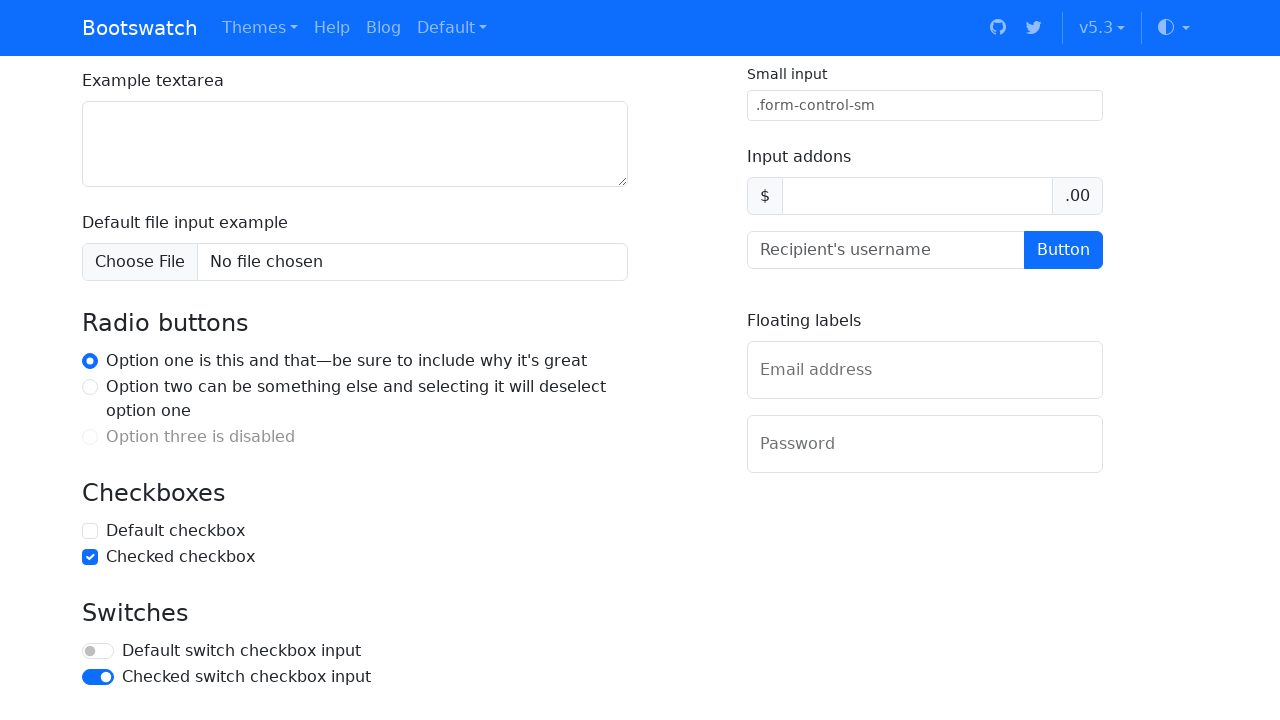

Scrolled email field into view
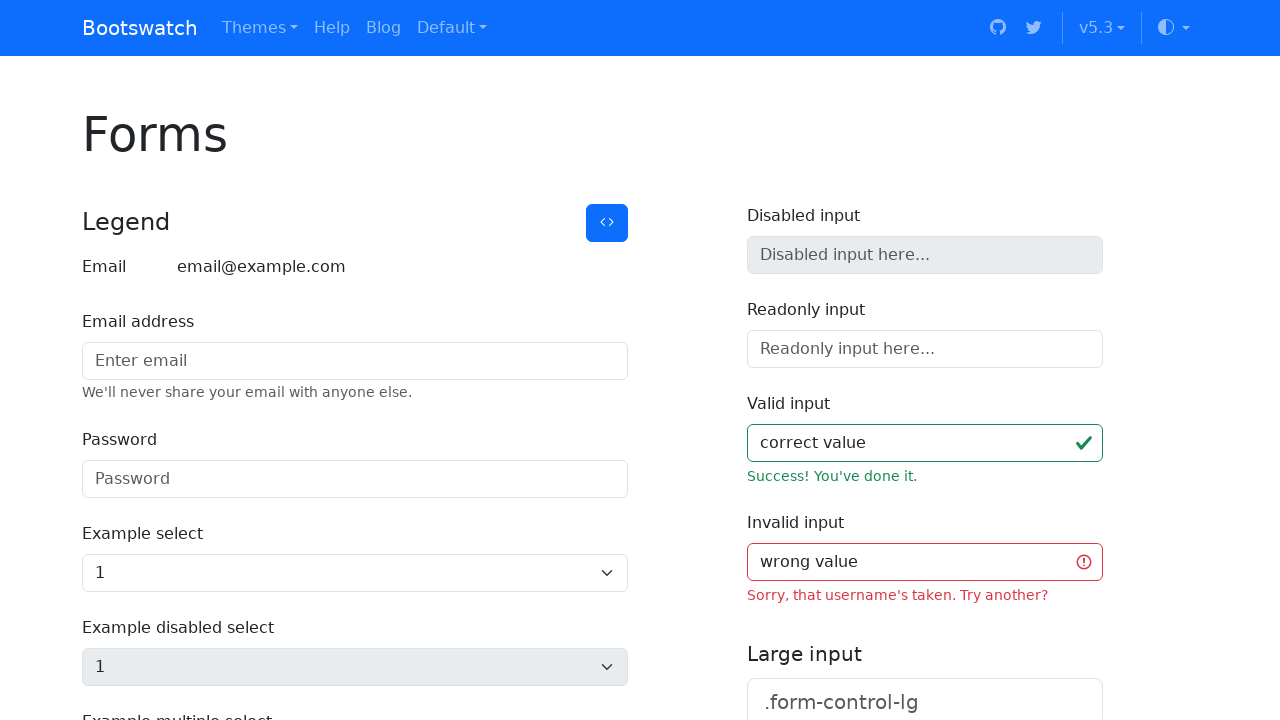

Located 'Enter email' field using placeholder selector
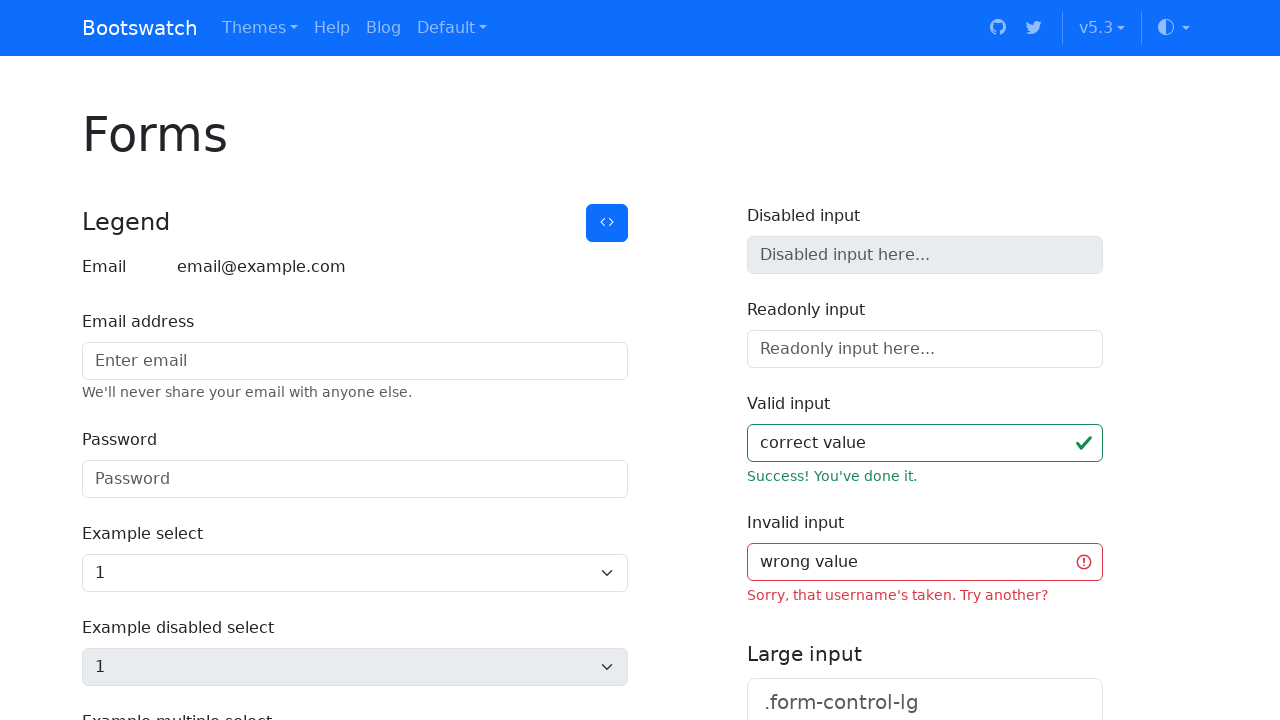

Scrolled placeholder field into view
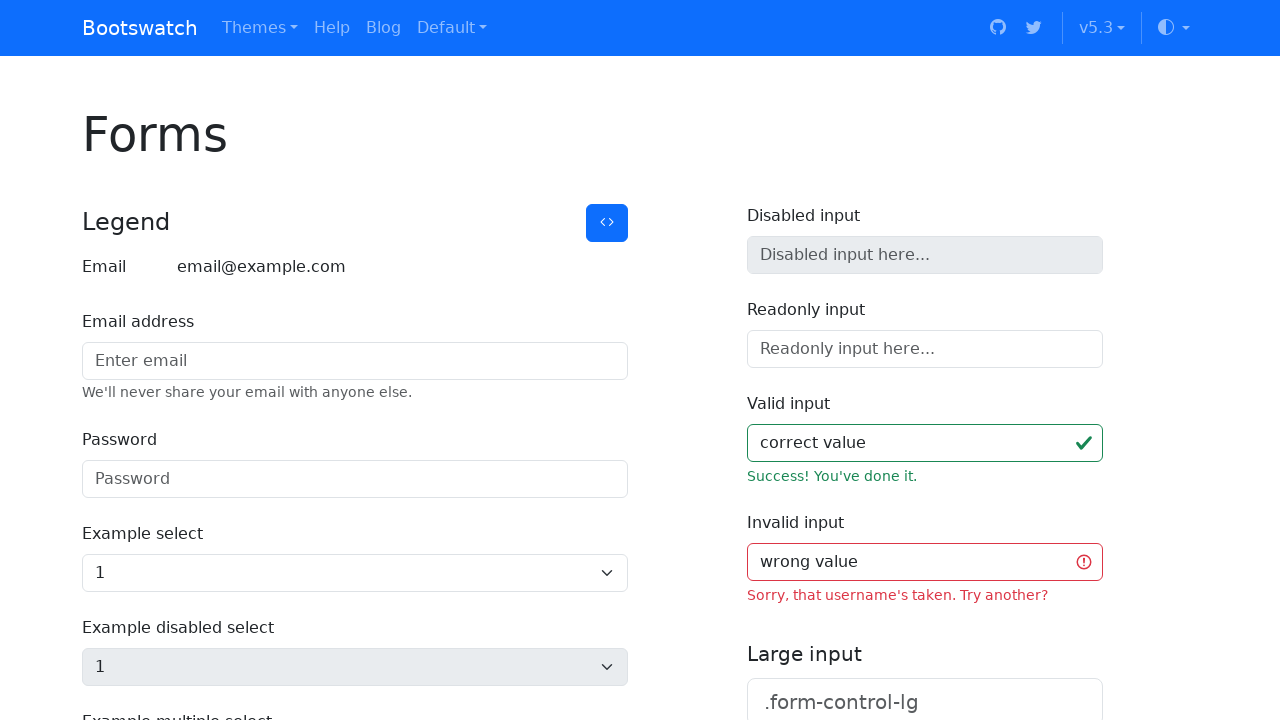

Located 'Middle' element using text selector
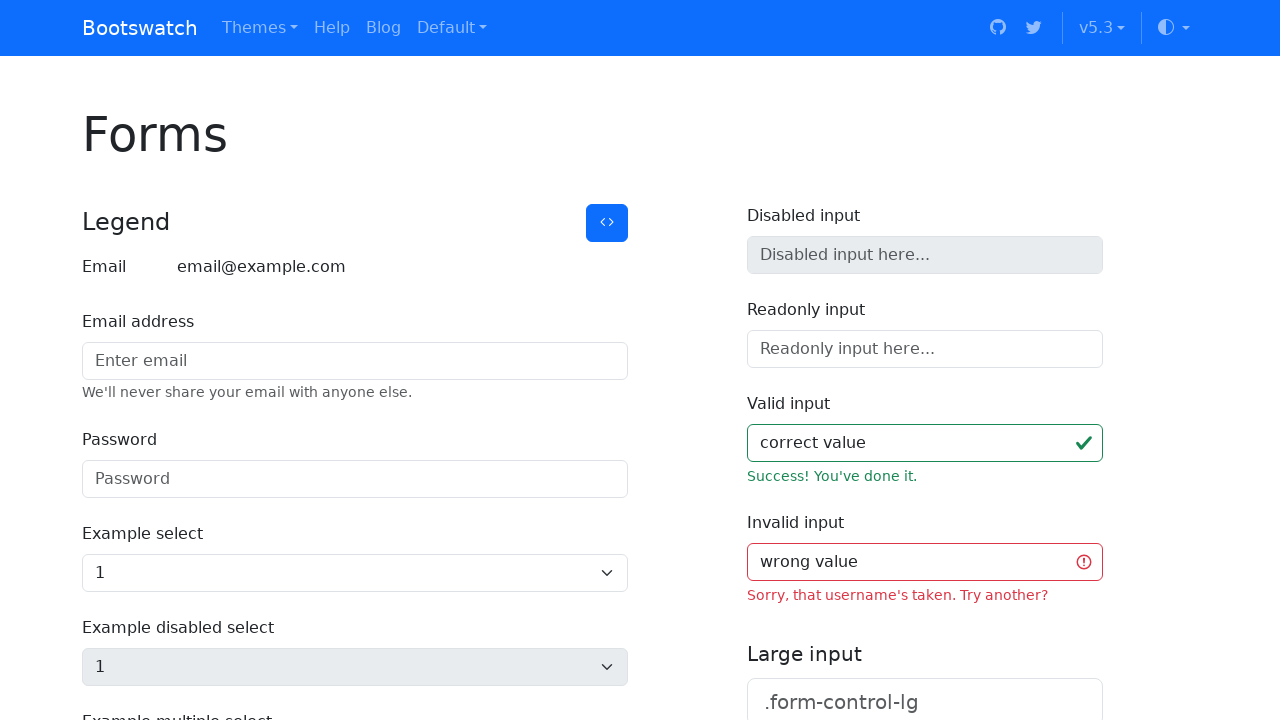

Scrolled 'Middle' element into view
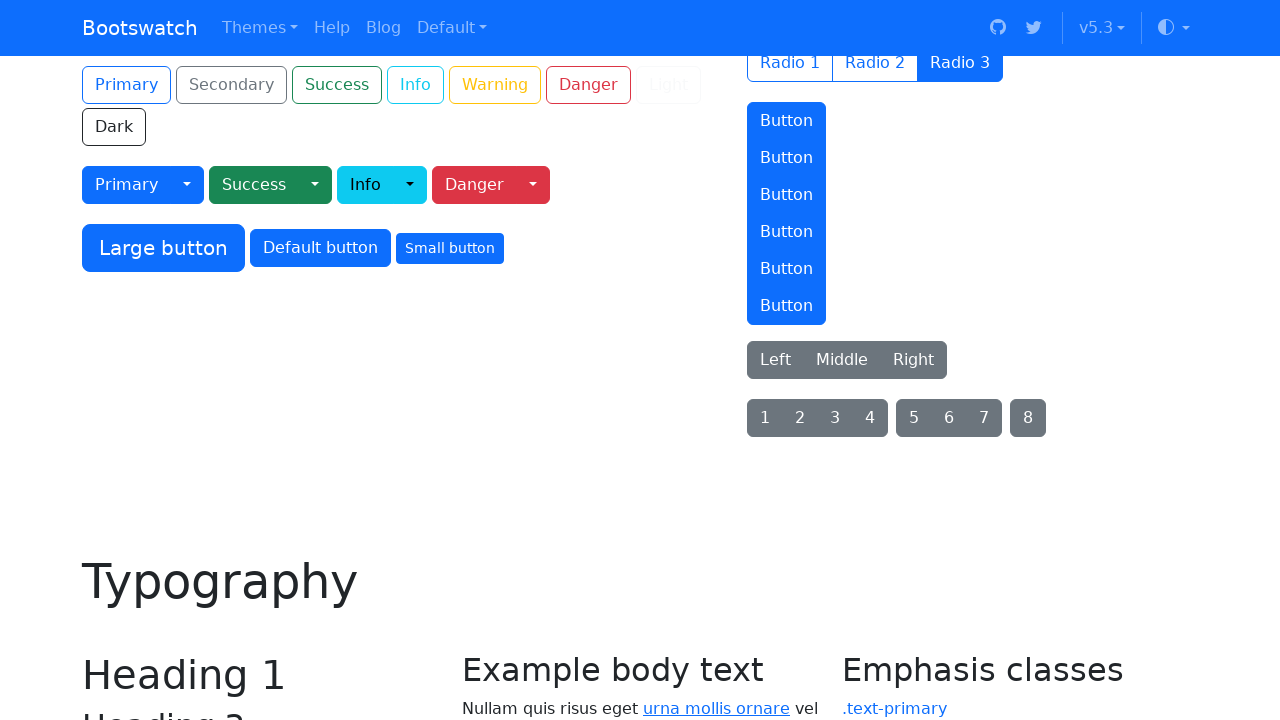

Located 'attribute' element using title selector
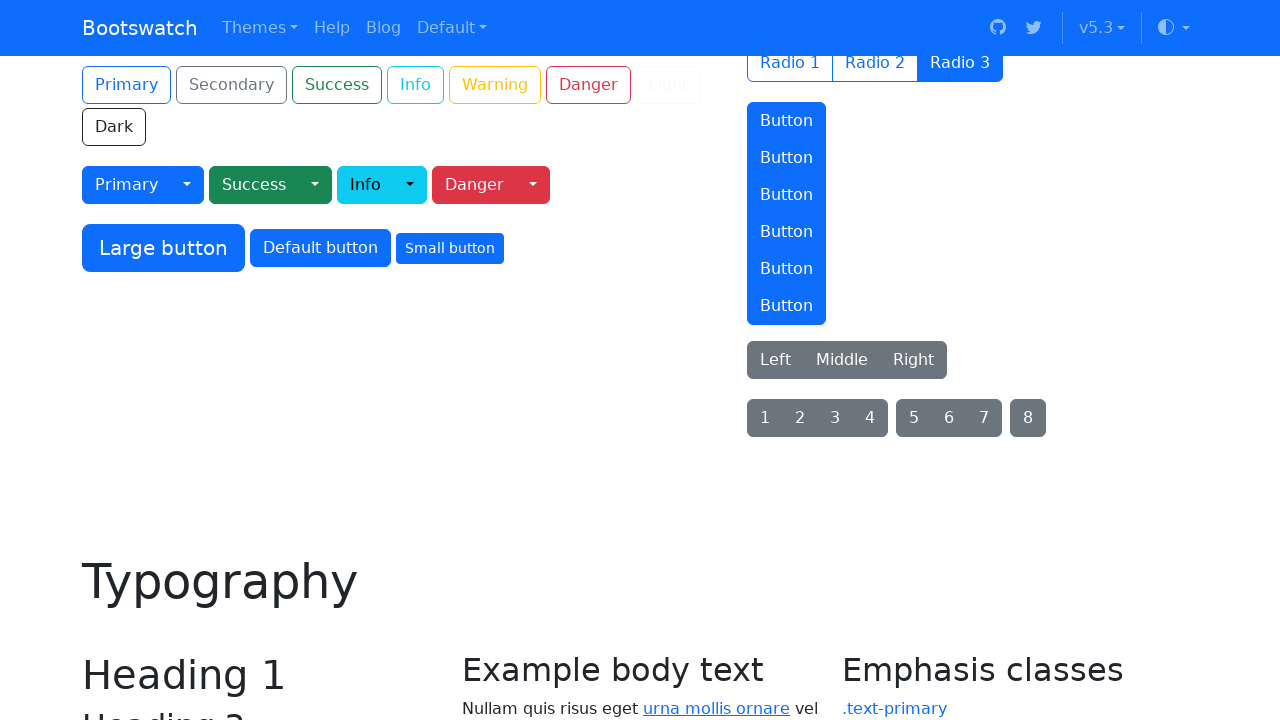

Scrolled 'attribute' element into view
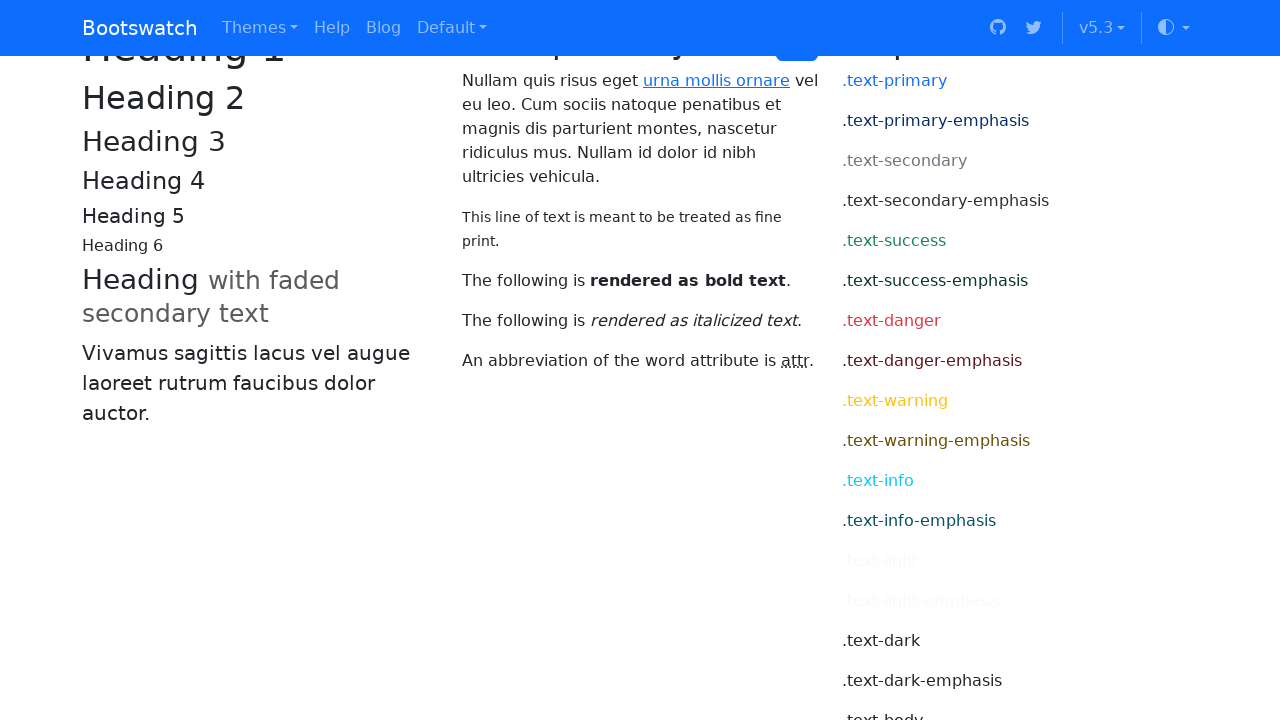

Located first success button using CSS selector
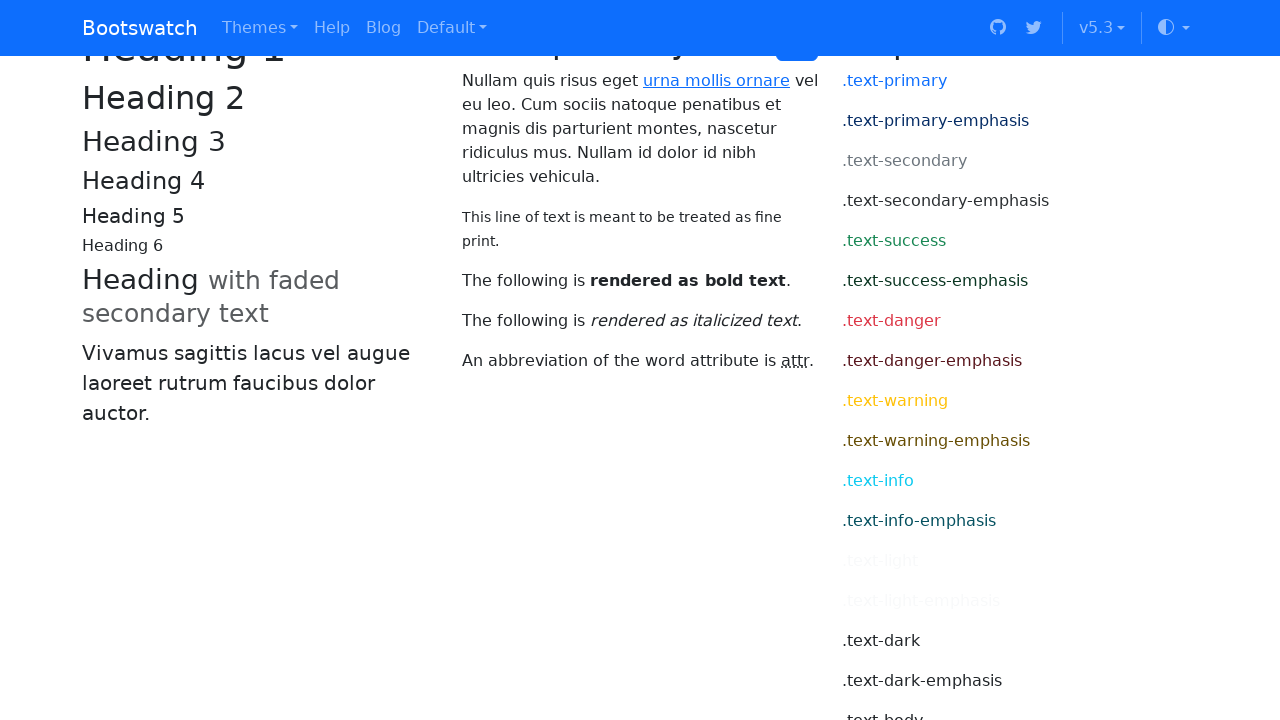

Scrolled success button into view
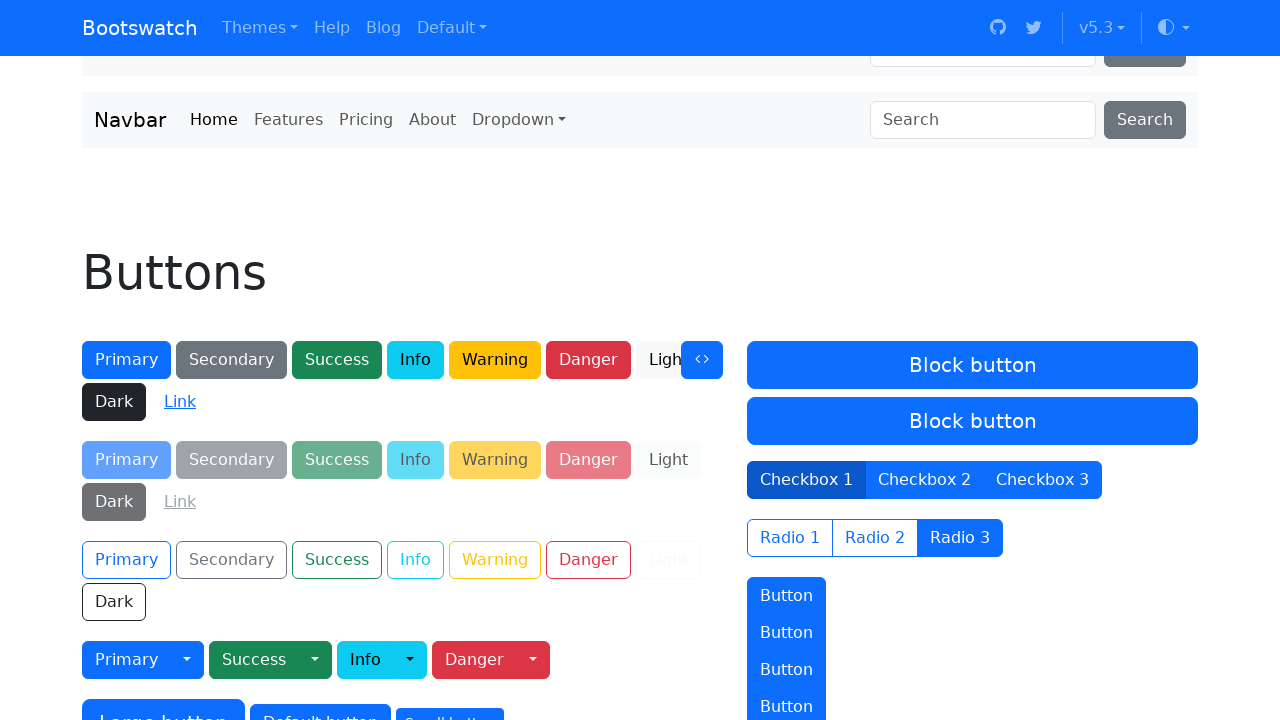

Located element with ID 'btnGroupDrop2' using ID selector
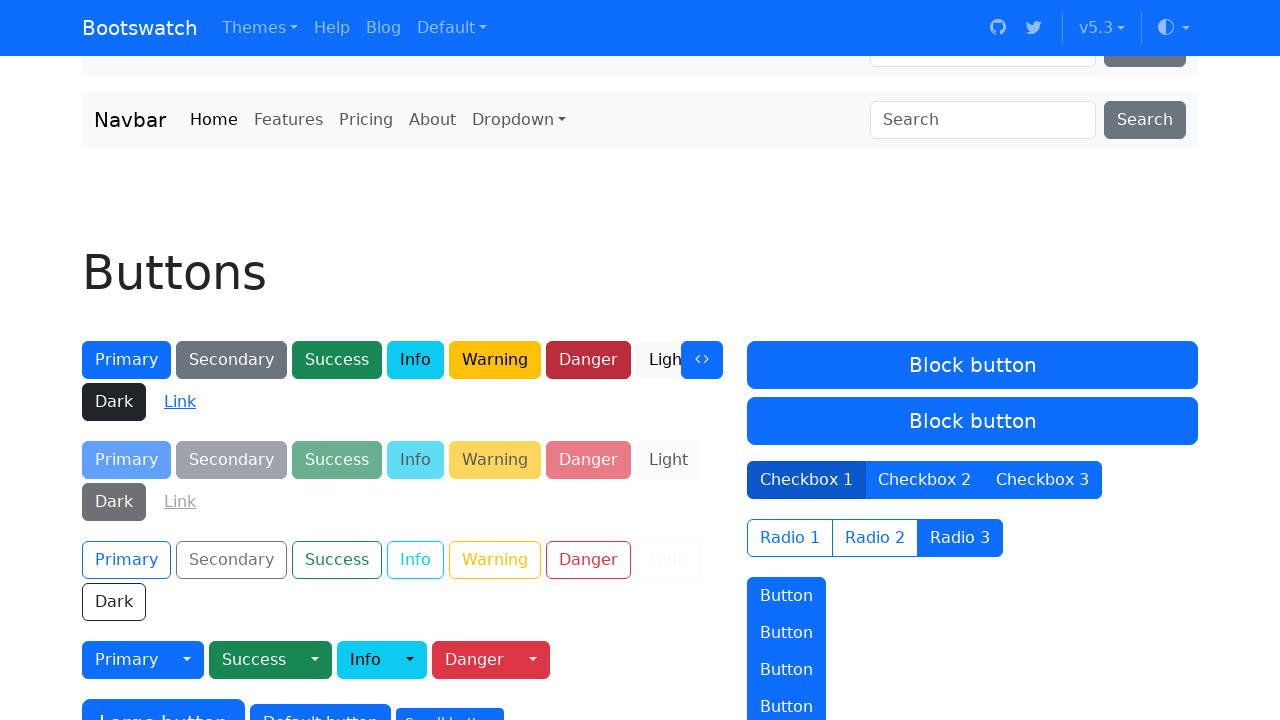

Scrolled ID element into view
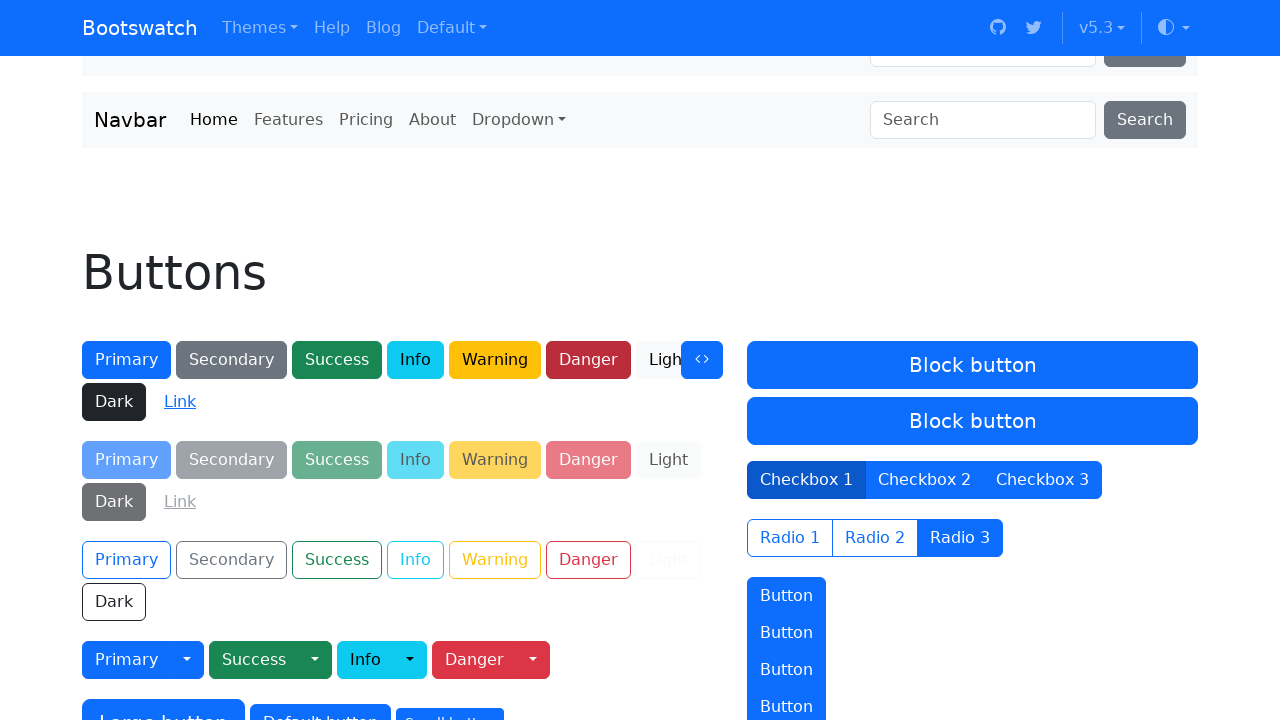

Located h1 element with ID 'navbars' using XPath selector
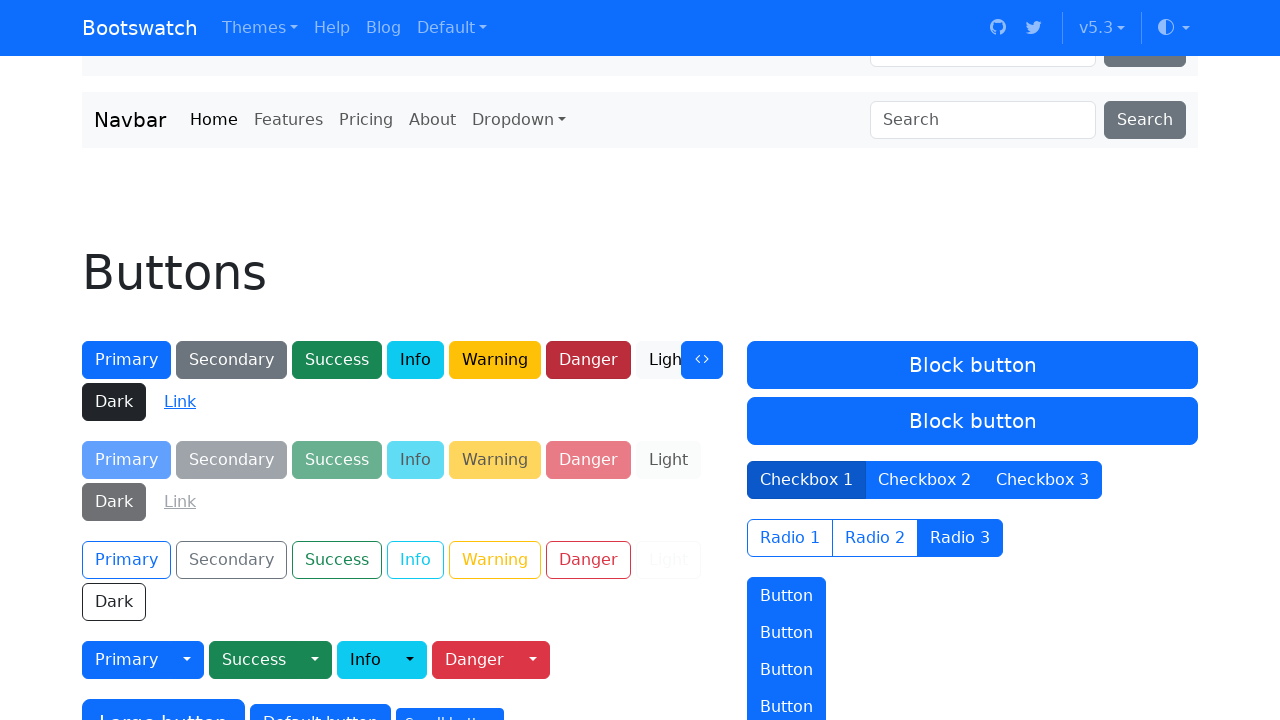

Scrolled XPath element into view
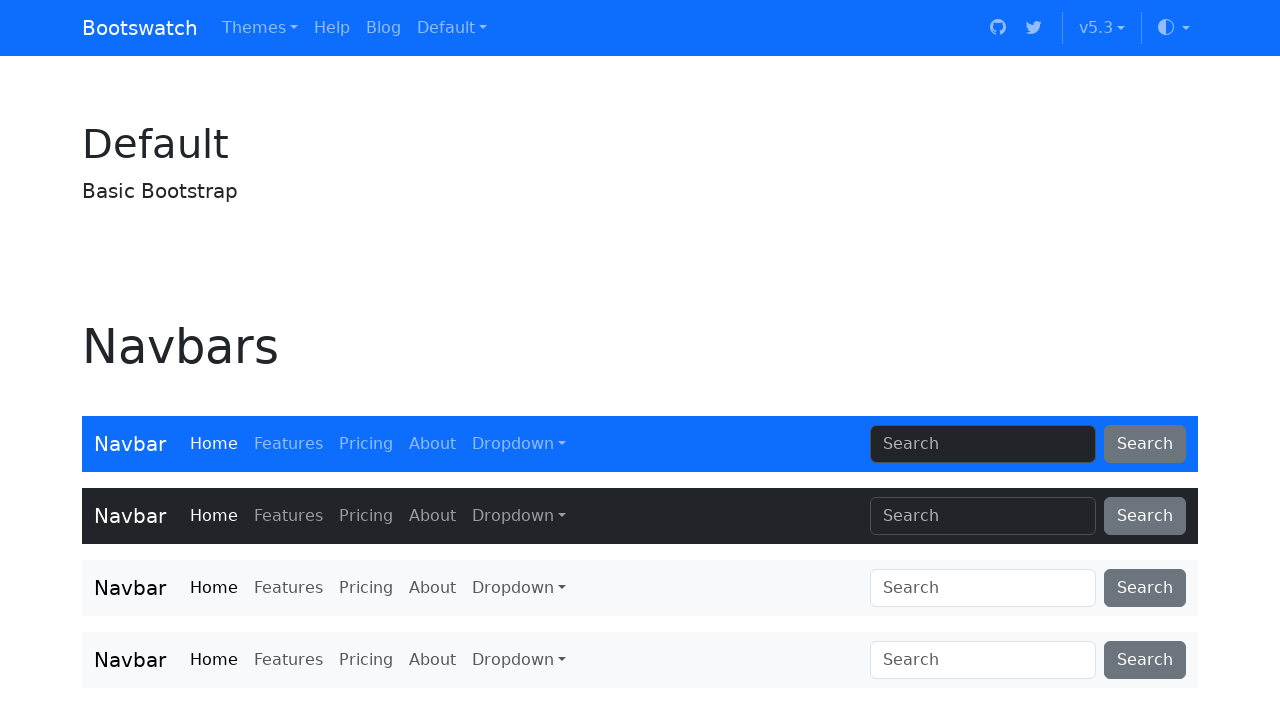

Located 11th button on page using nth selector
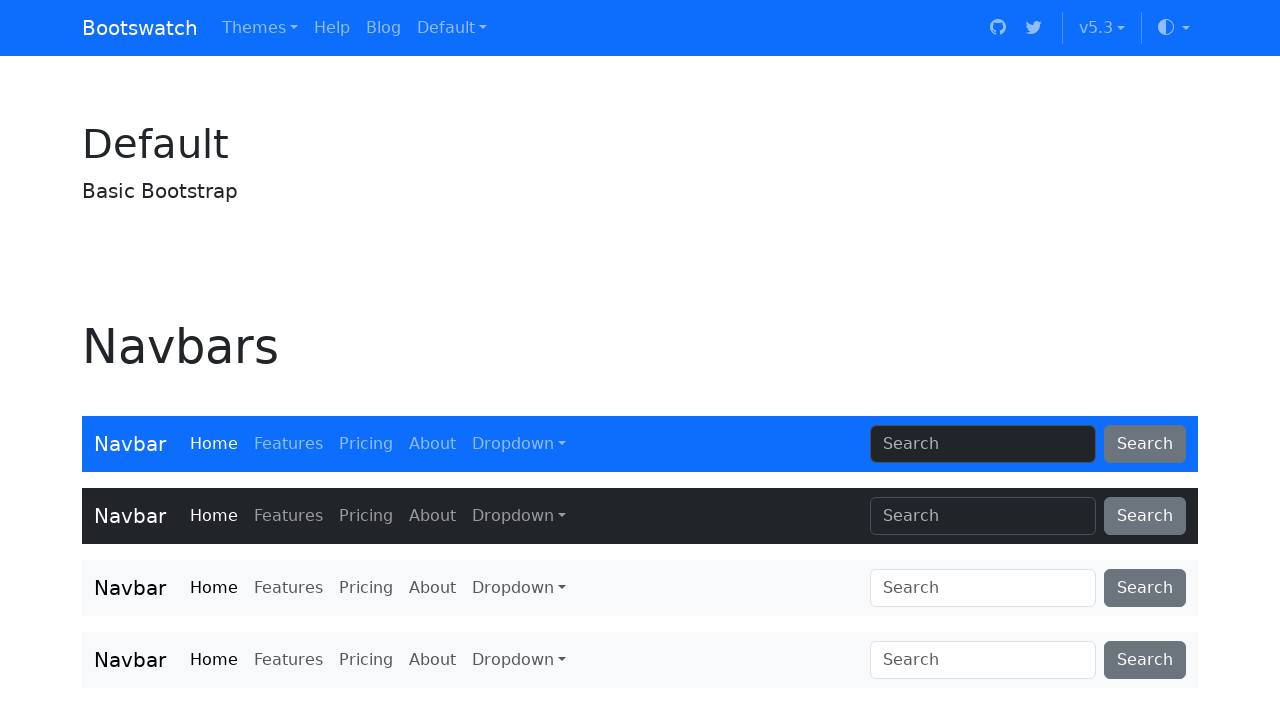

Scrolled 11th button into view
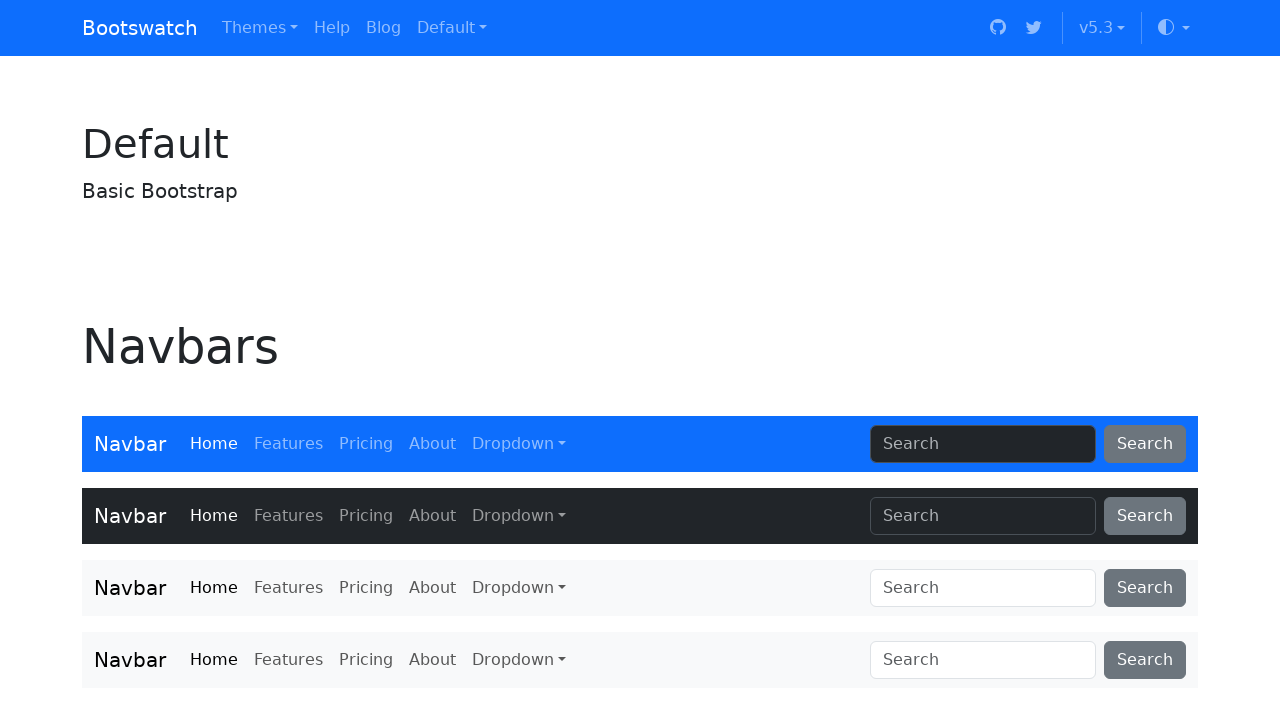

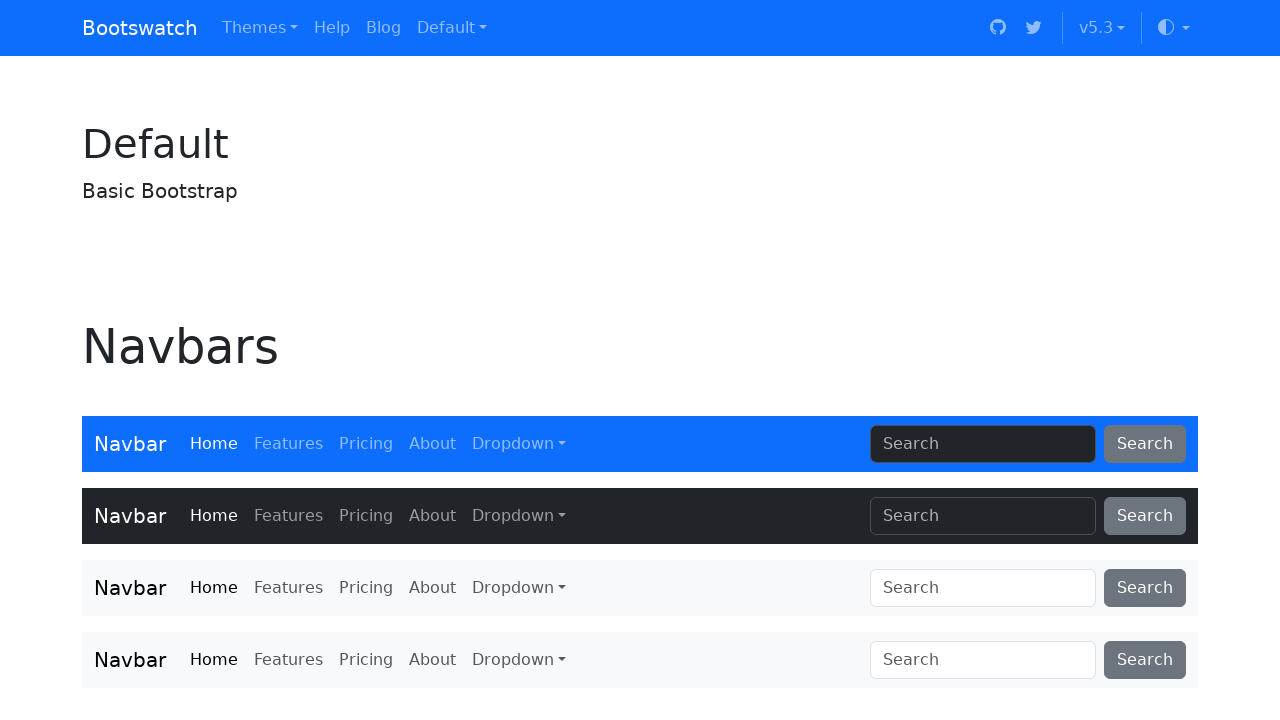